Tests multi-select functionality by selecting multiple items in a list while holding the Ctrl key

Starting URL: http://jqueryui.com/selectable/

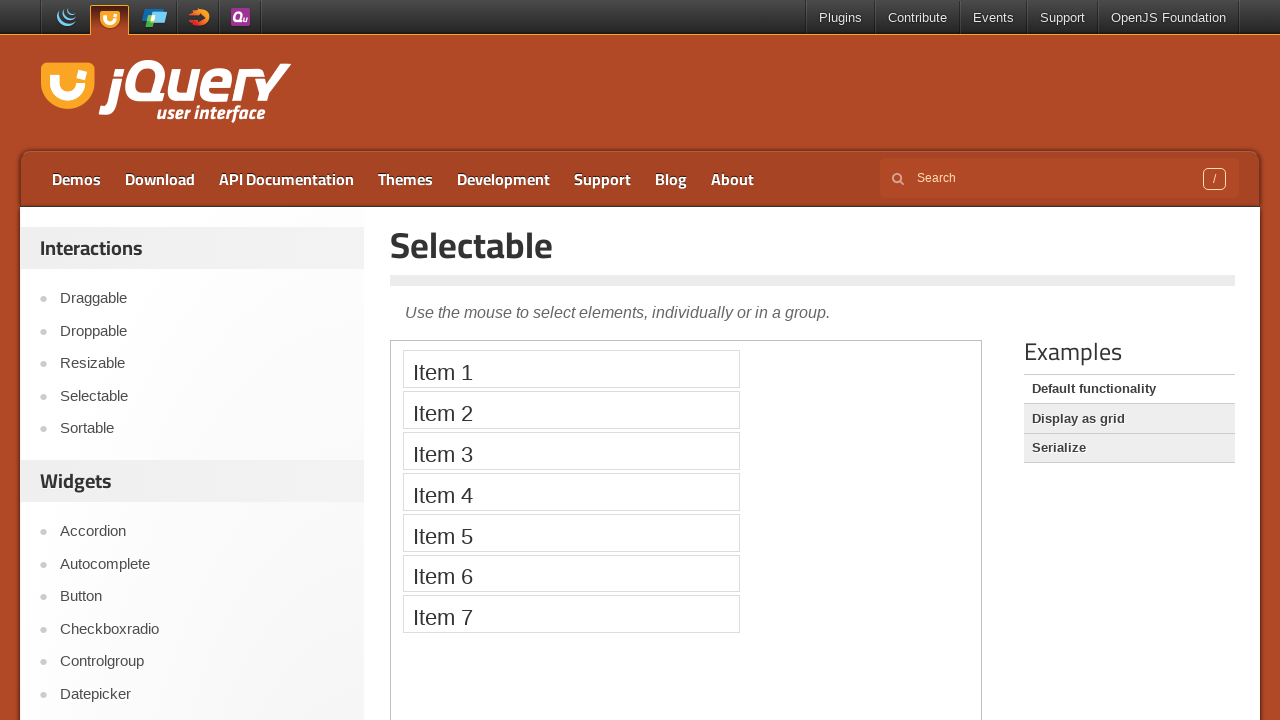

Located the iframe containing the selectable list
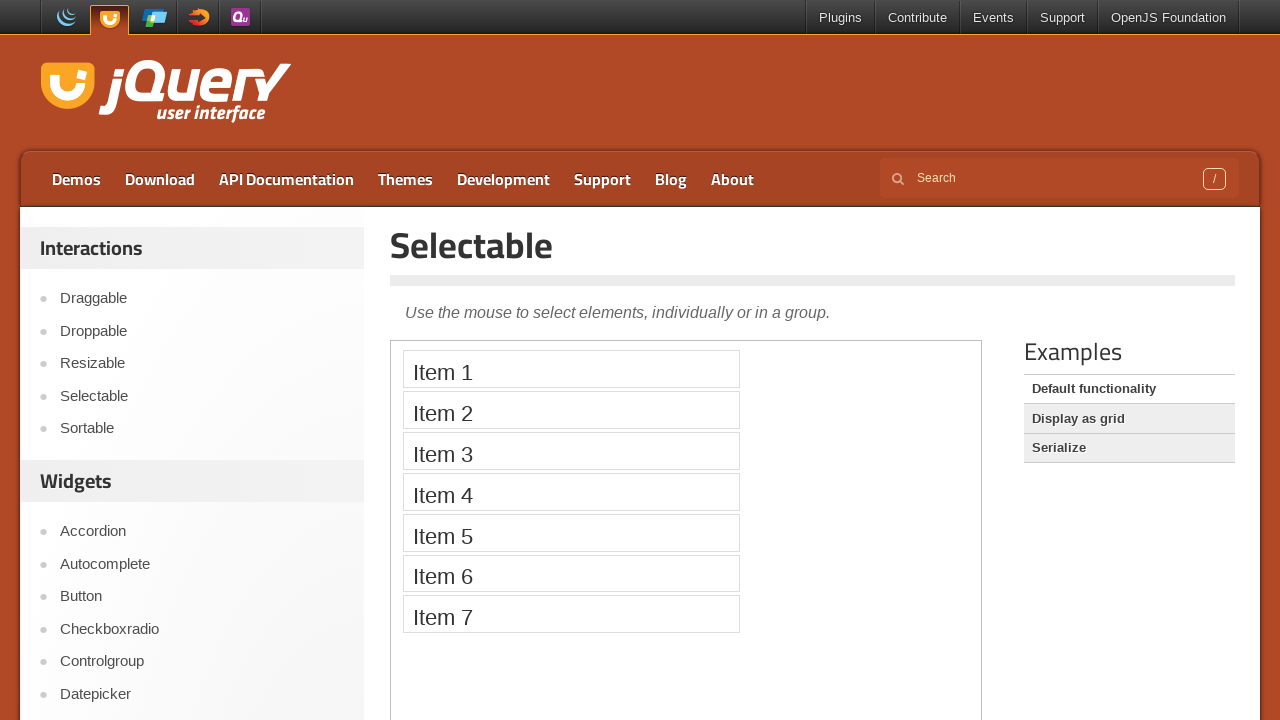

Got the owner page of the iframe
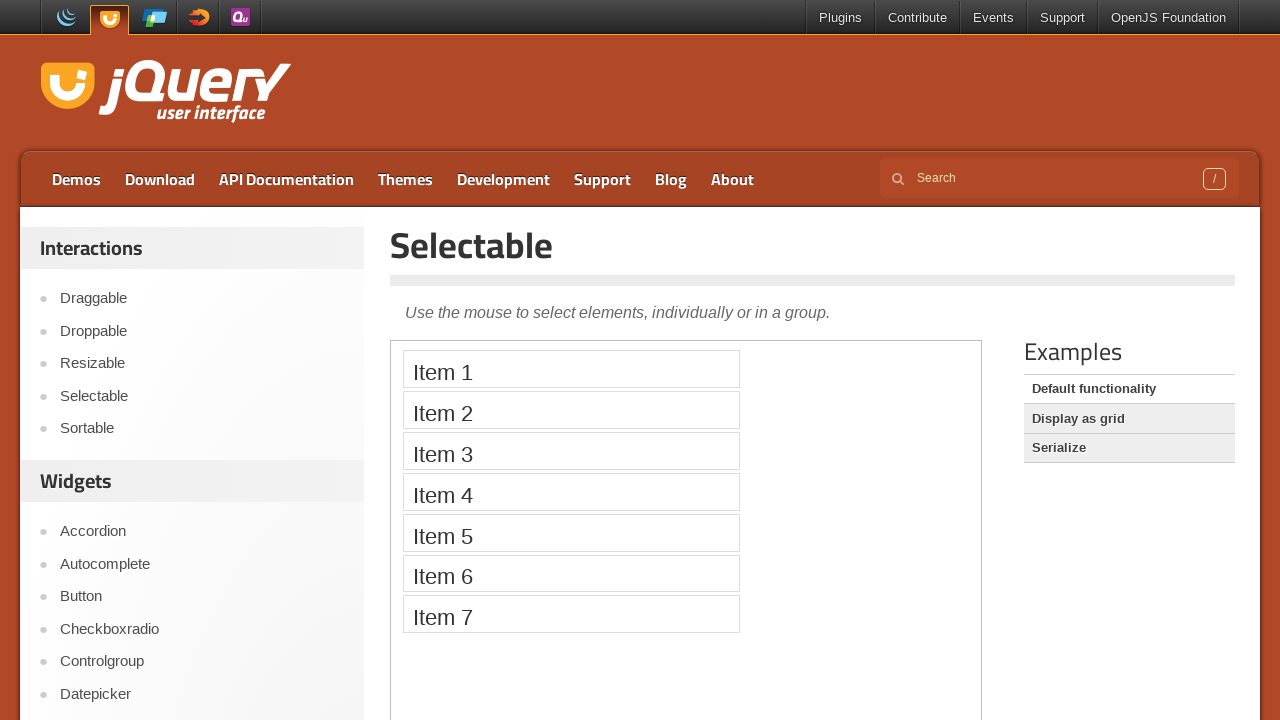

Located all selectable list items
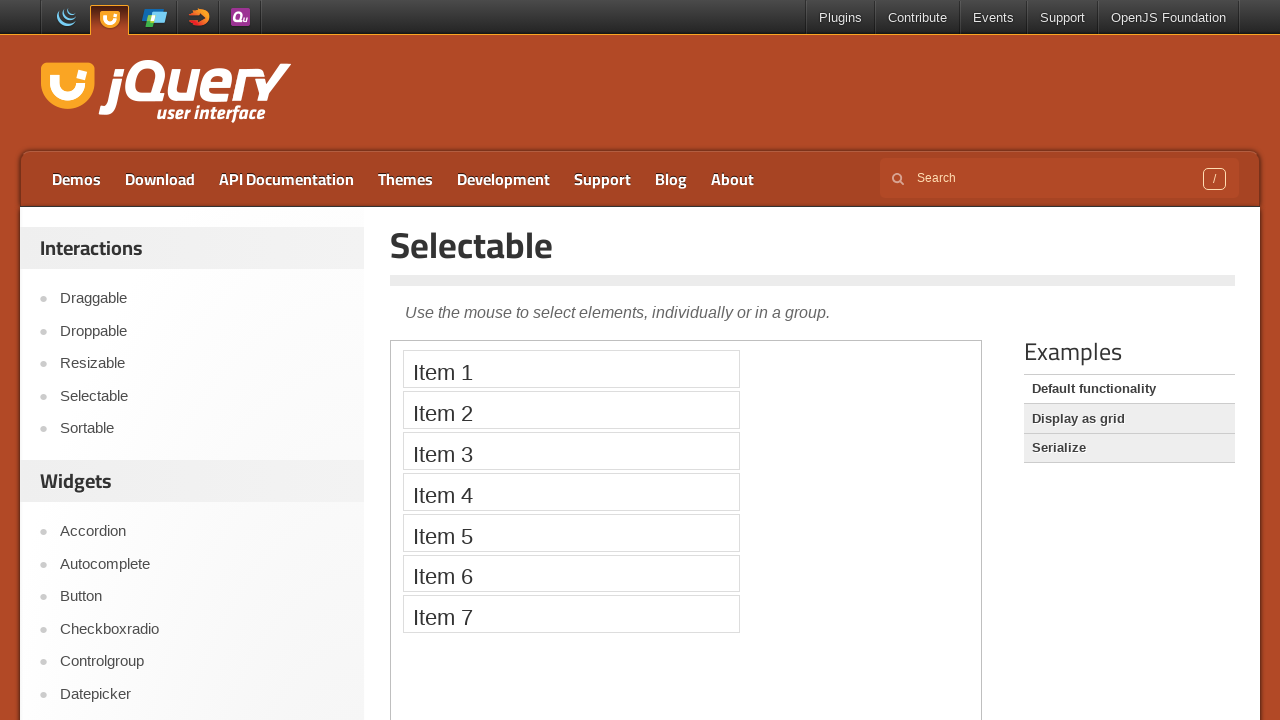

Pressed and held Control key
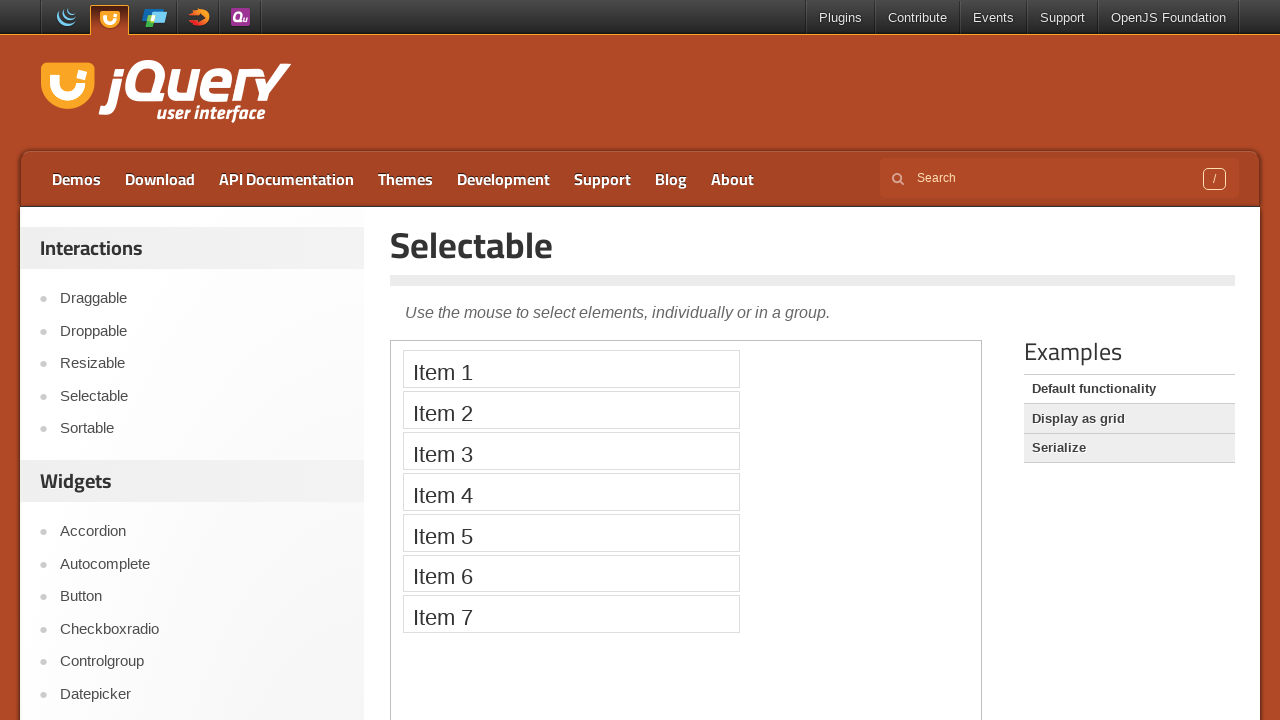

Clicked first item while holding Control at (571, 369) on iframe >> nth=0 >> internal:control=enter-frame >> ol#selectable li >> nth=0
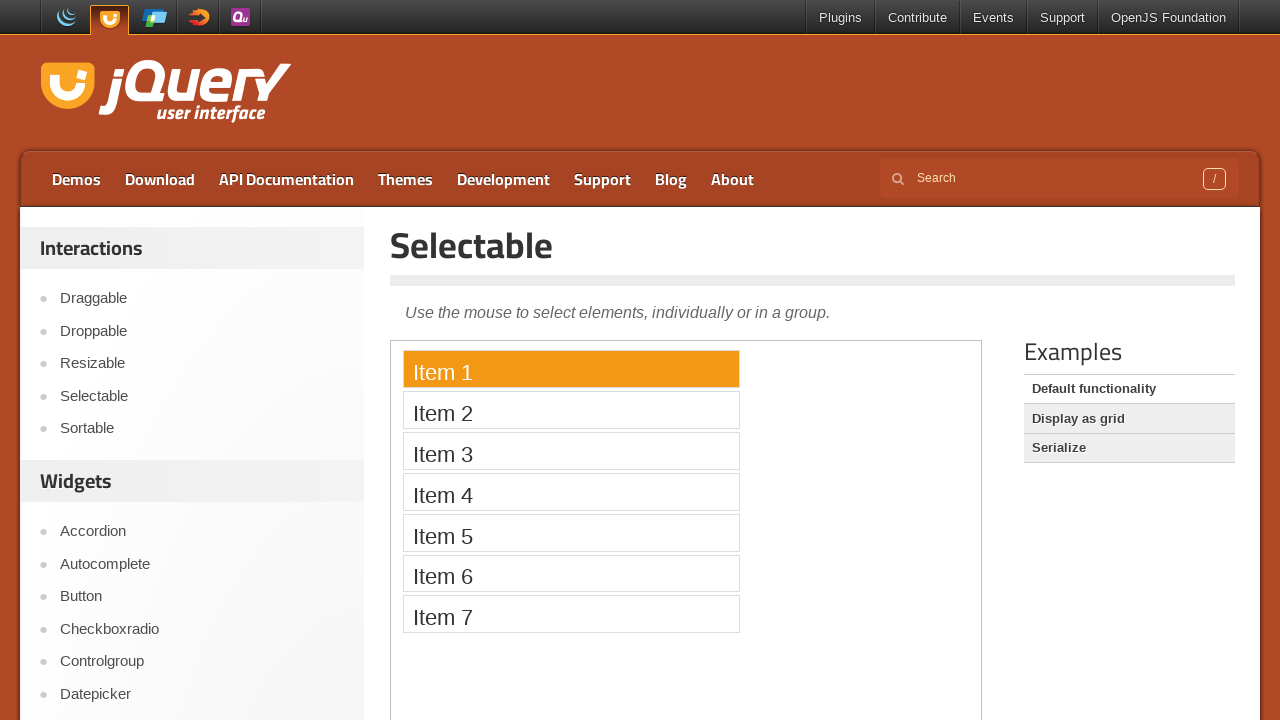

Clicked second item while holding Control at (571, 410) on iframe >> nth=0 >> internal:control=enter-frame >> ol#selectable li >> nth=1
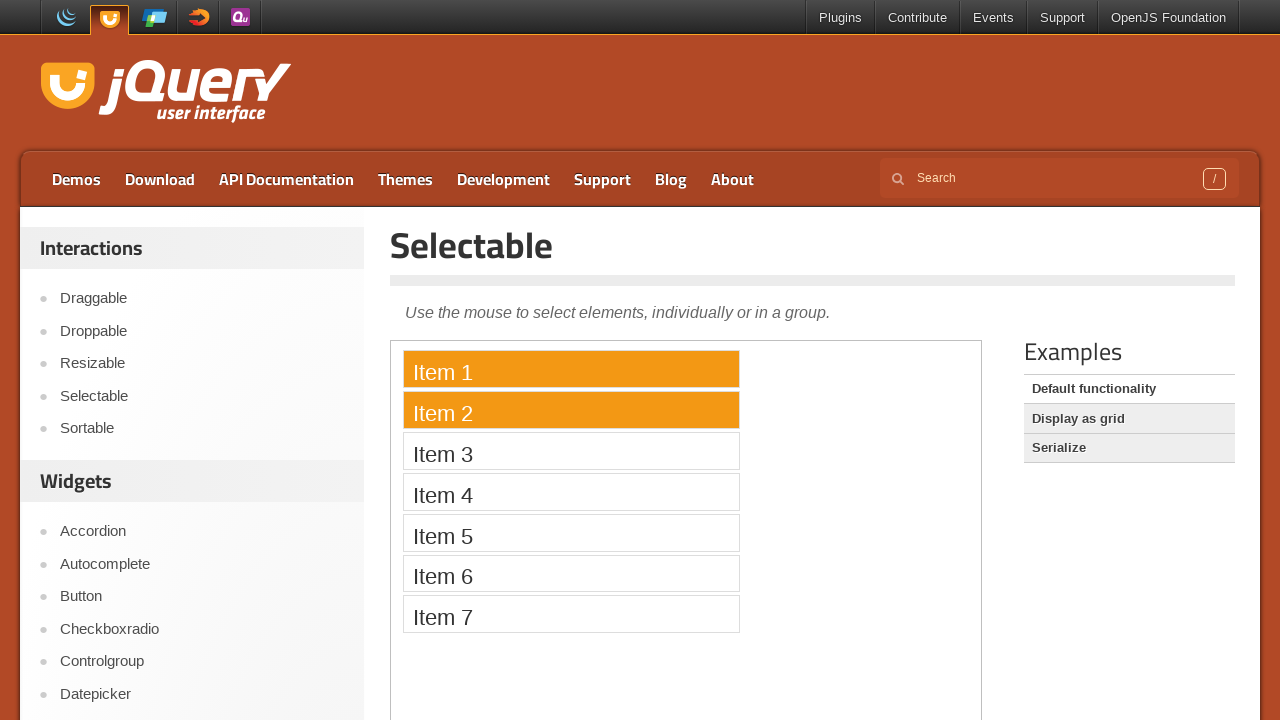

Clicked third item while holding Control at (571, 451) on iframe >> nth=0 >> internal:control=enter-frame >> ol#selectable li >> nth=2
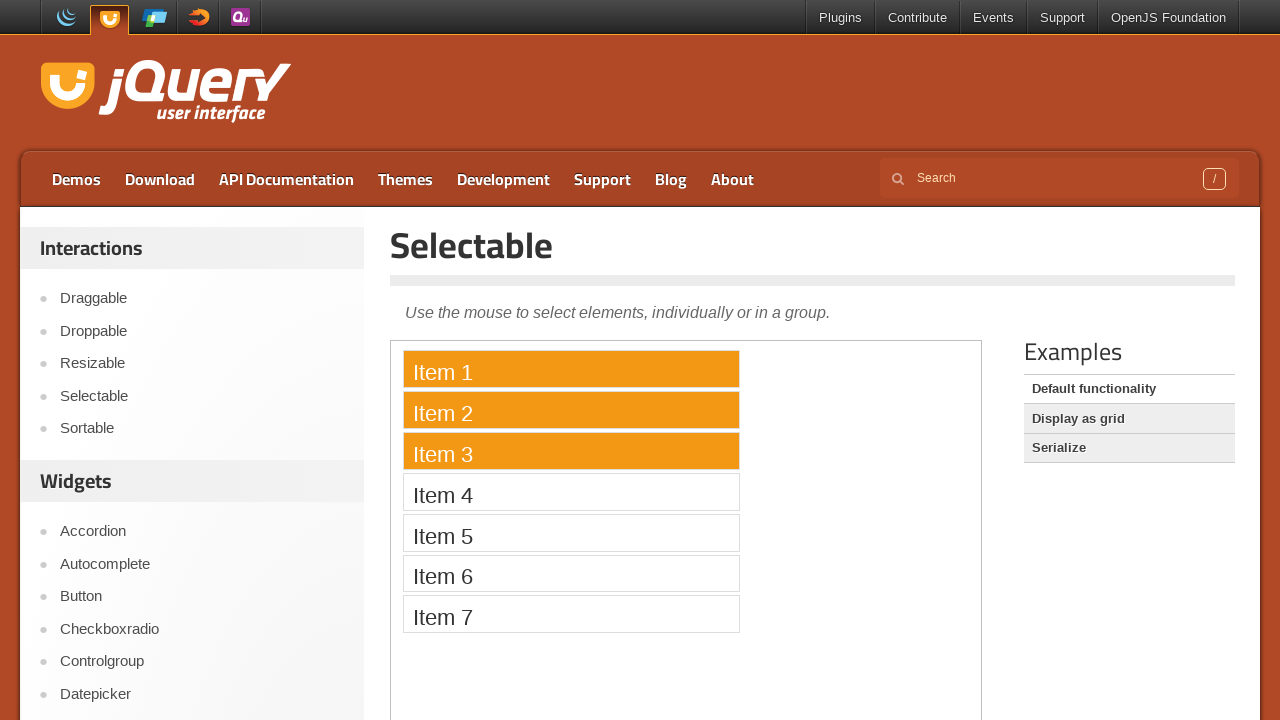

Clicked fourth item while holding Control at (571, 492) on iframe >> nth=0 >> internal:control=enter-frame >> ol#selectable li >> nth=3
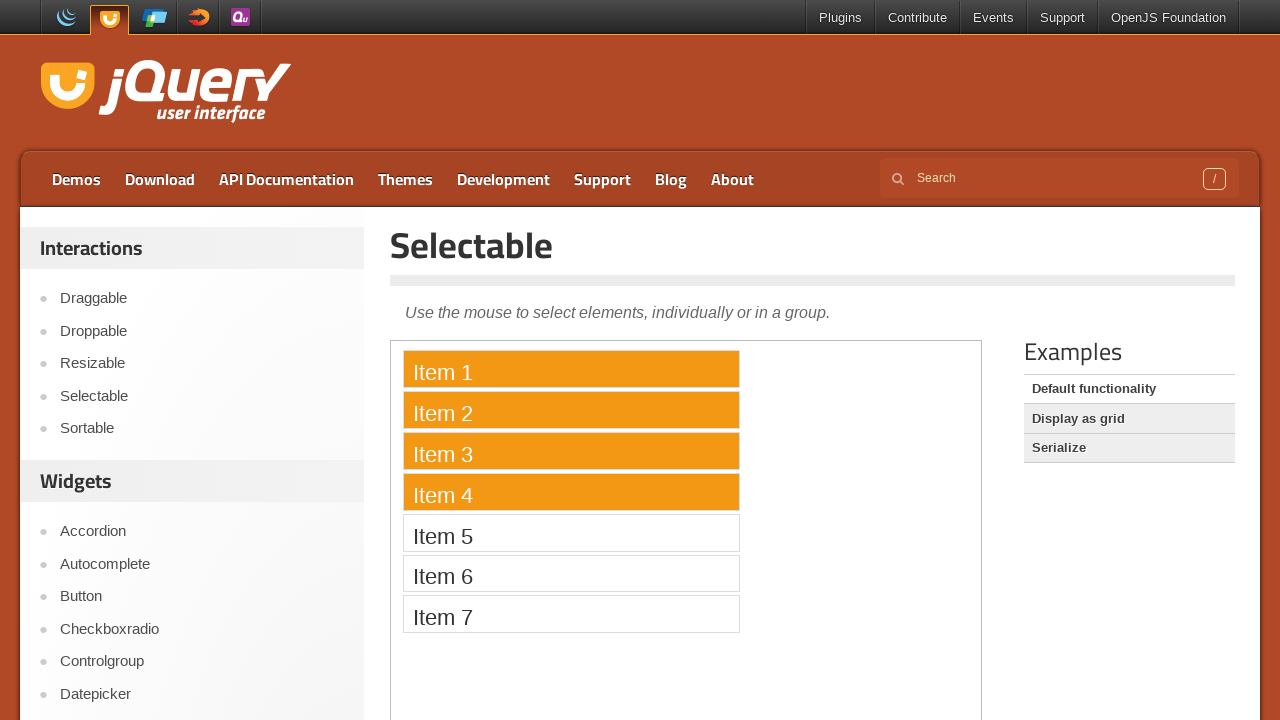

Clicked fifth item while holding Control at (571, 532) on iframe >> nth=0 >> internal:control=enter-frame >> ol#selectable li >> nth=4
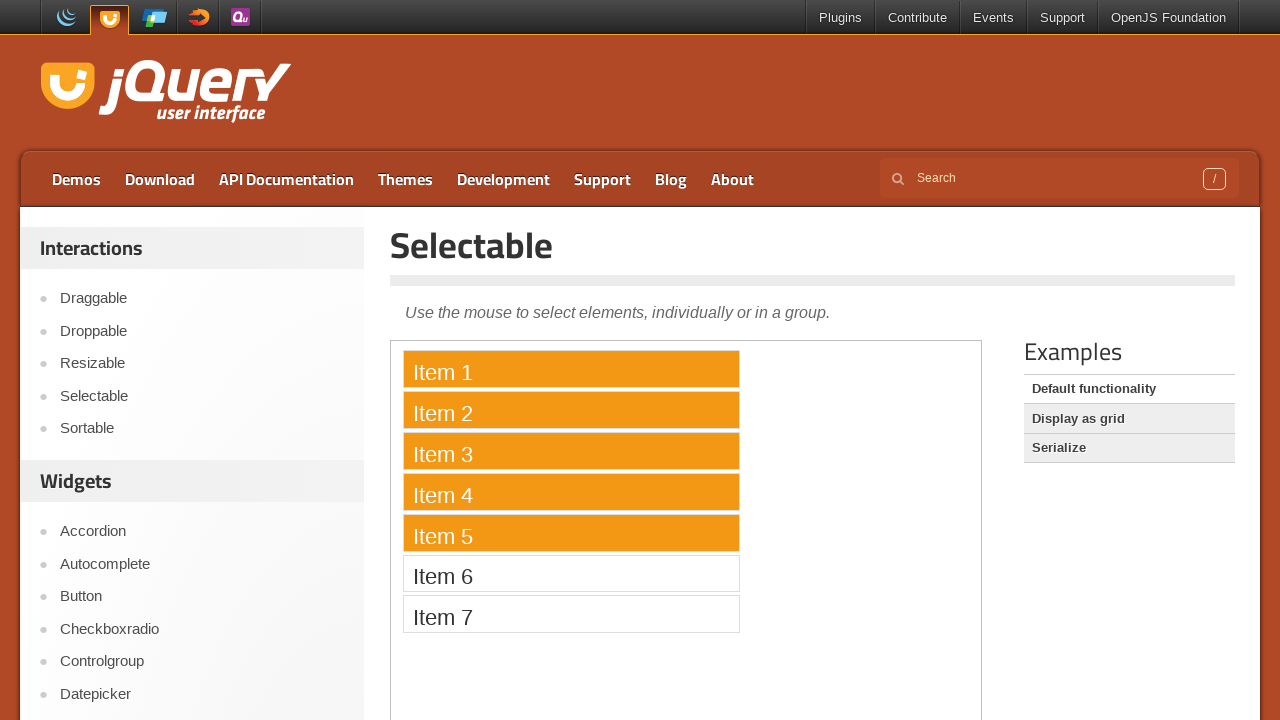

Clicked sixth item while holding Control at (571, 573) on iframe >> nth=0 >> internal:control=enter-frame >> ol#selectable li >> nth=5
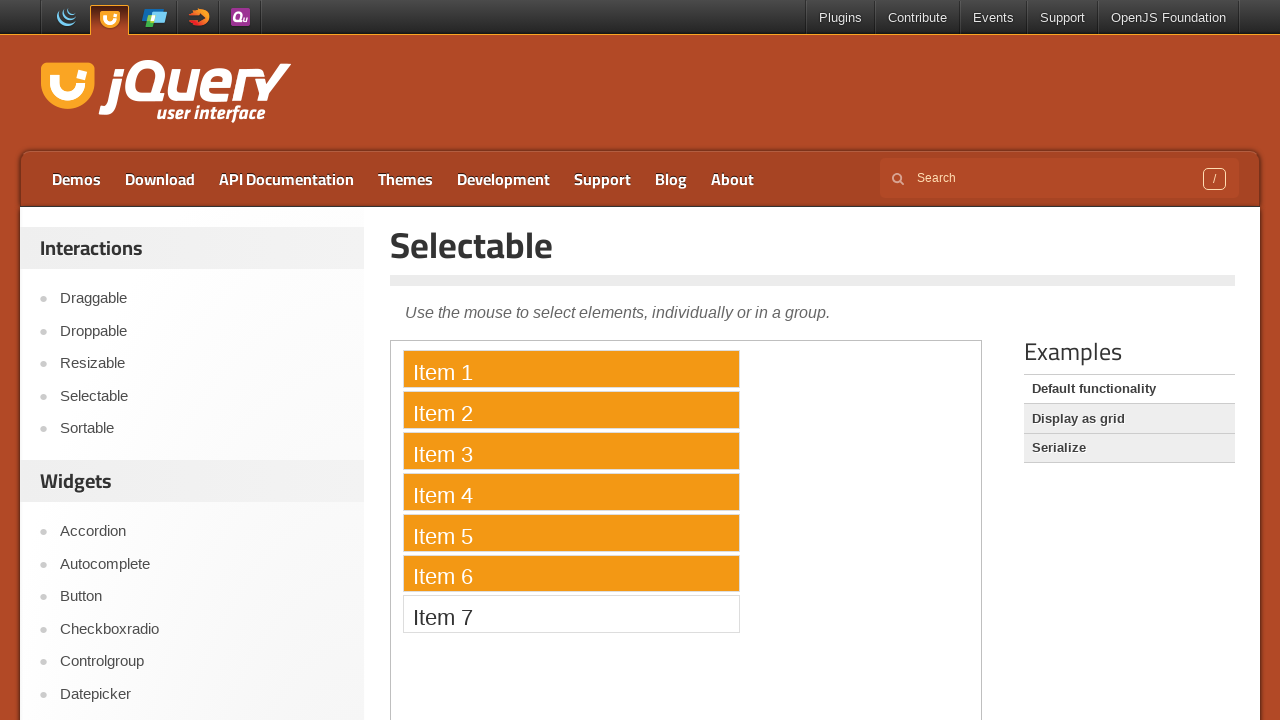

Clicked seventh item while holding Control at (571, 614) on iframe >> nth=0 >> internal:control=enter-frame >> ol#selectable li >> nth=6
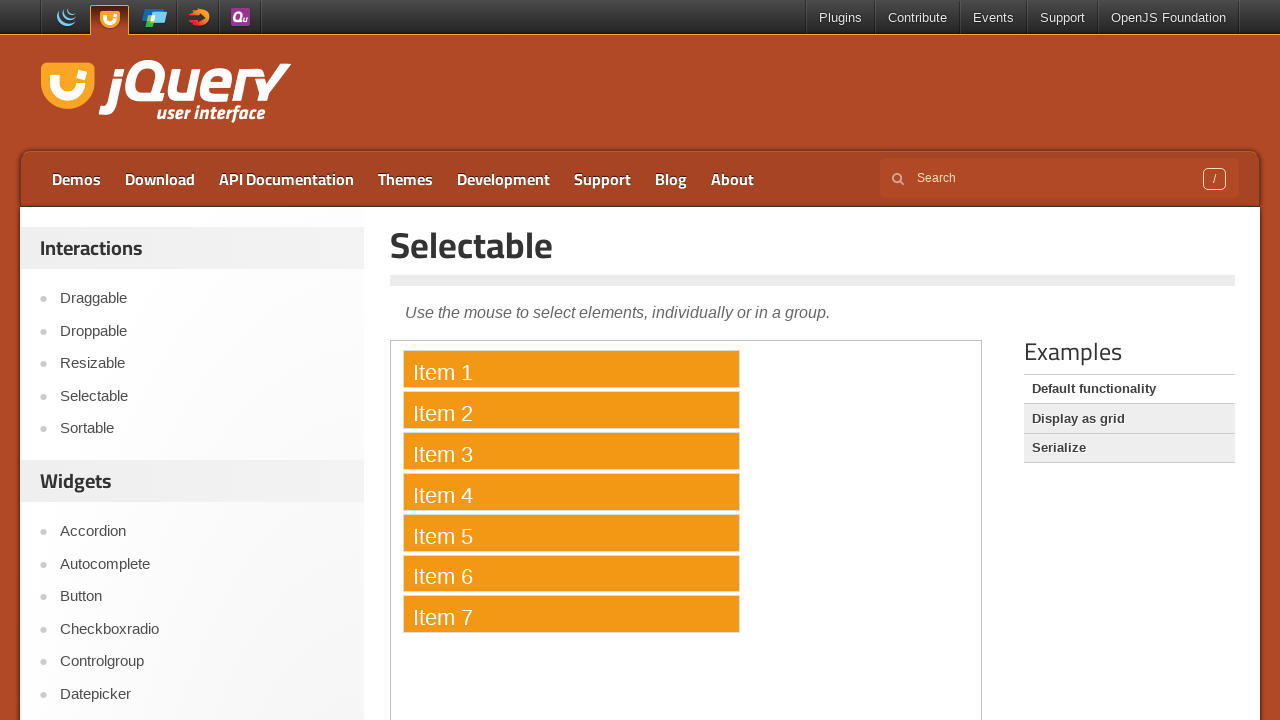

Released Control key - multiple rows now selected
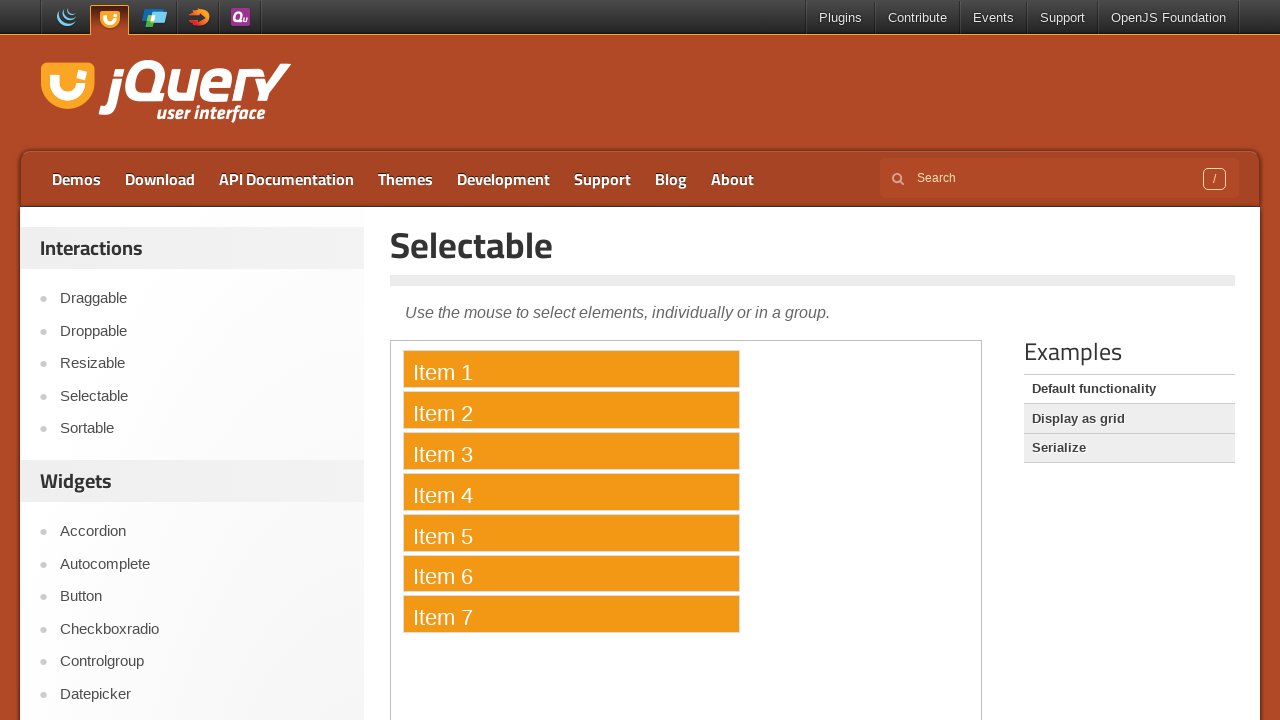

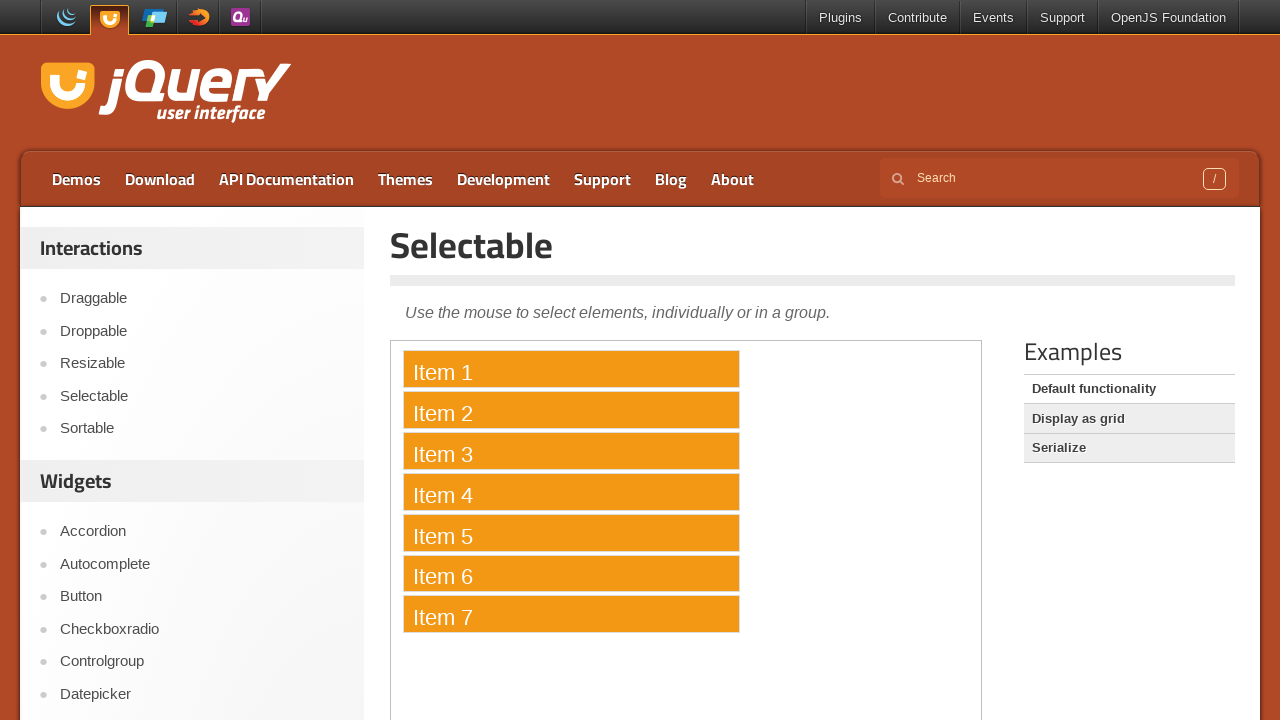